Navigates to a dropdown test page and interacts with year, month, and day dropdown menus by selecting values using different selection methods.

Starting URL: https://testcenter.techproeducation.com/index.php?page=dropdown

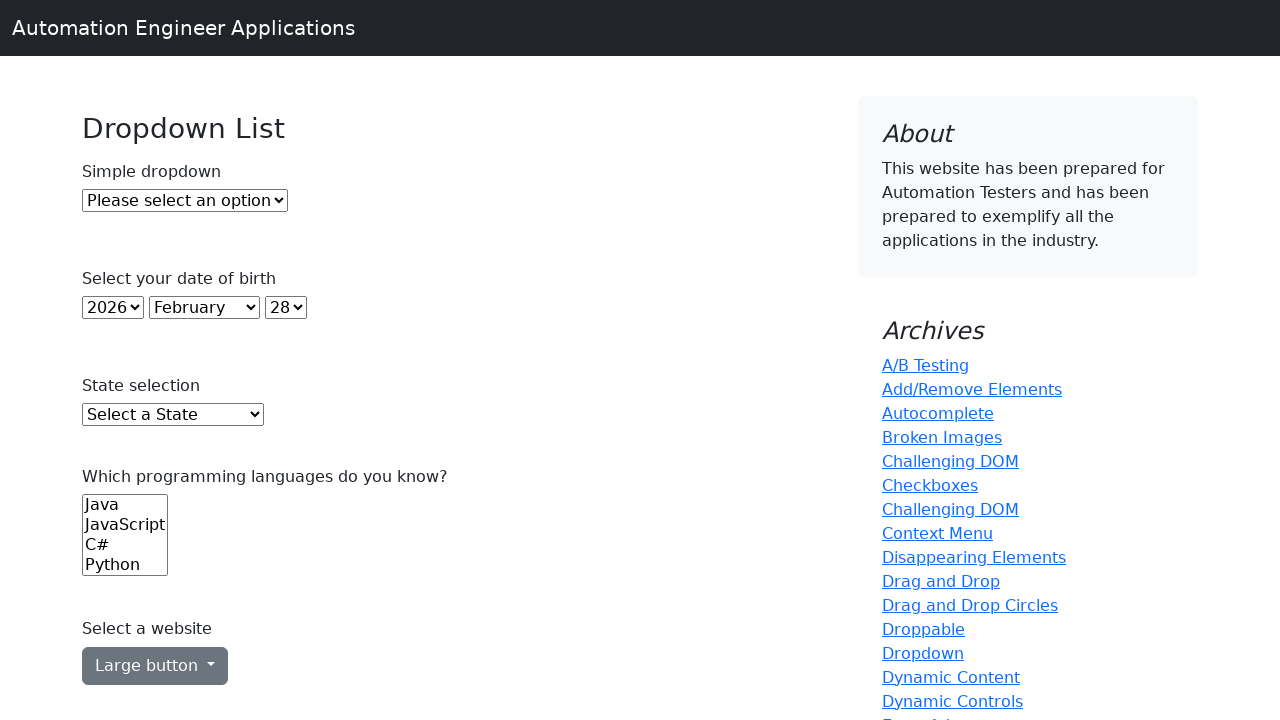

Waited for year dropdown to load
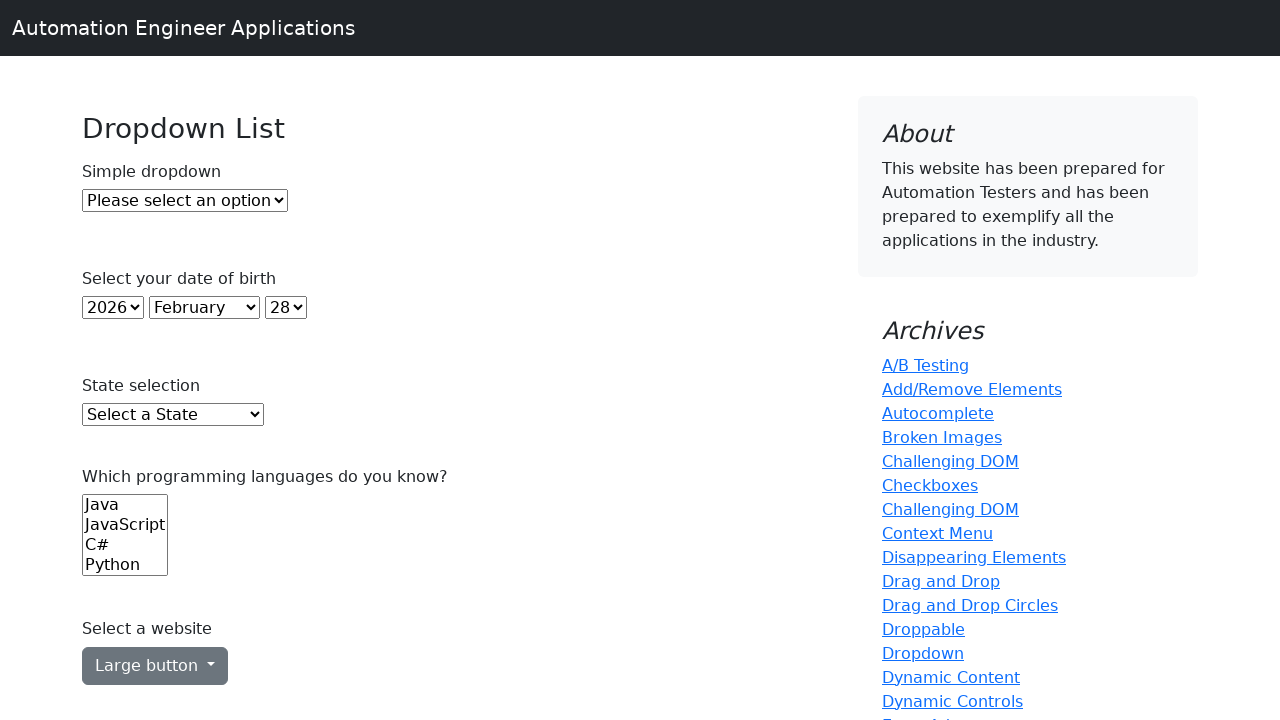

Selected year 1990 from year dropdown on select#year
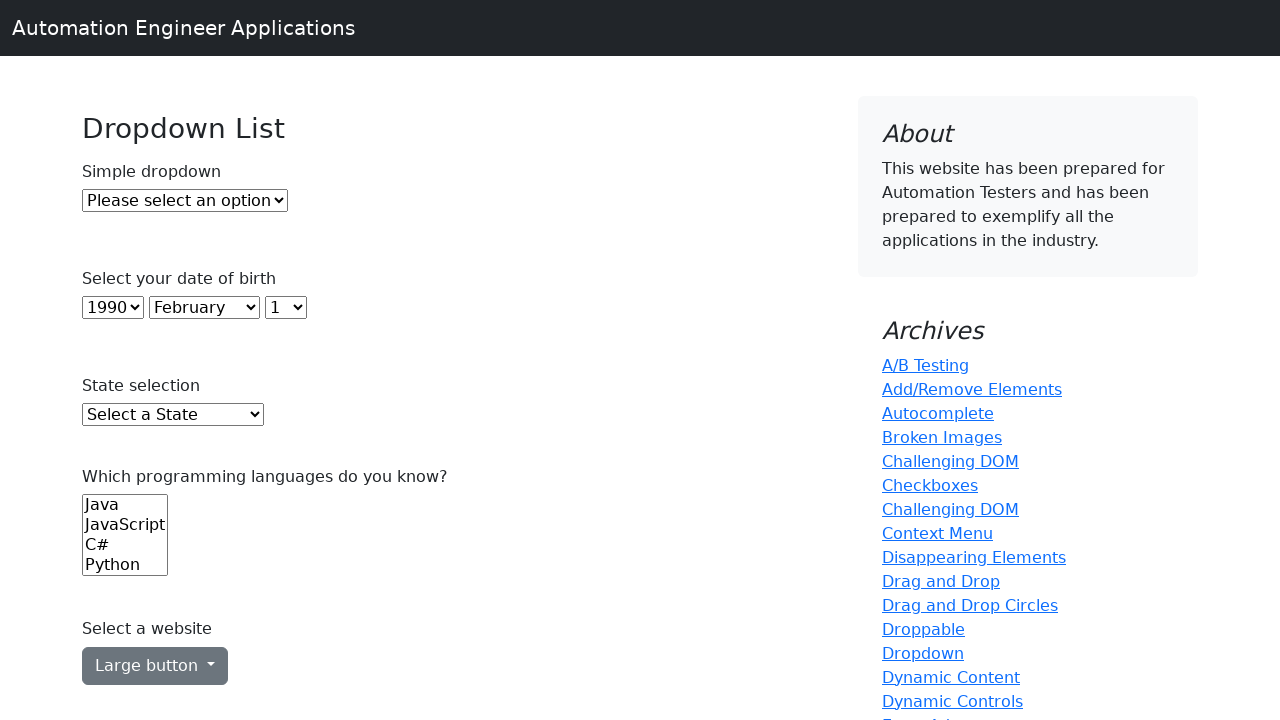

Selected June from month dropdown on select#month
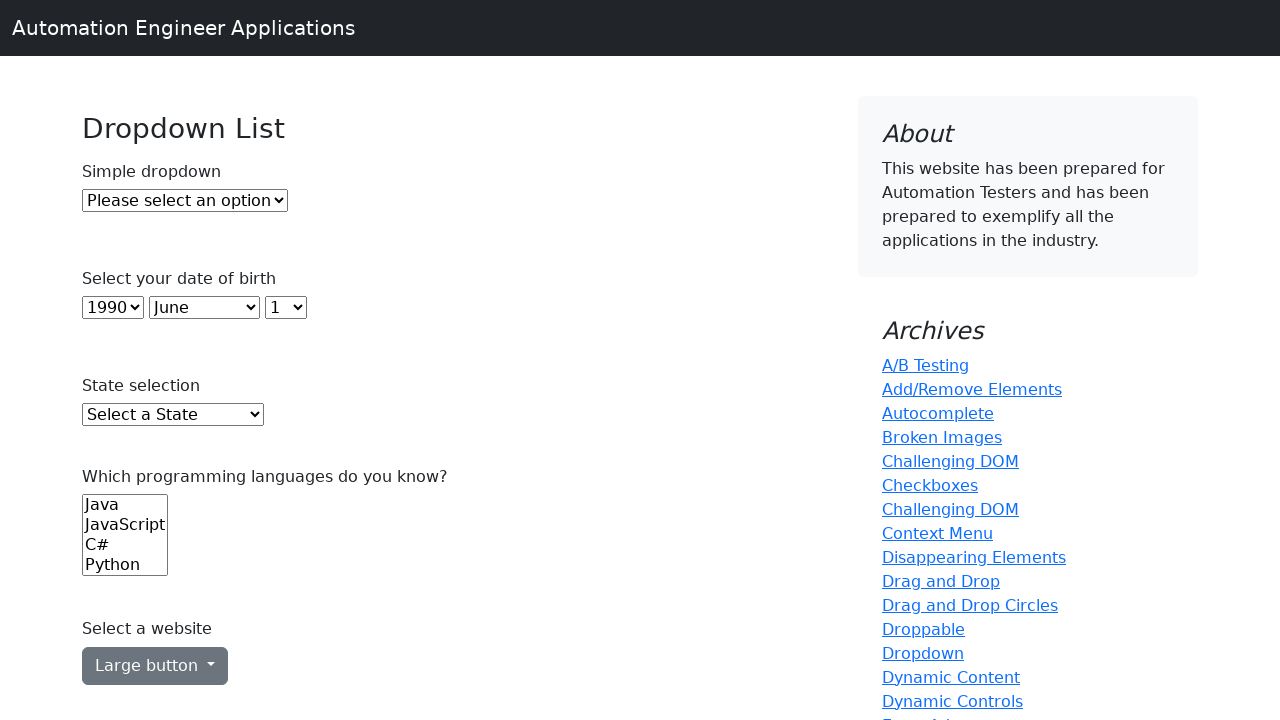

Selected day 15 from day dropdown on select#day
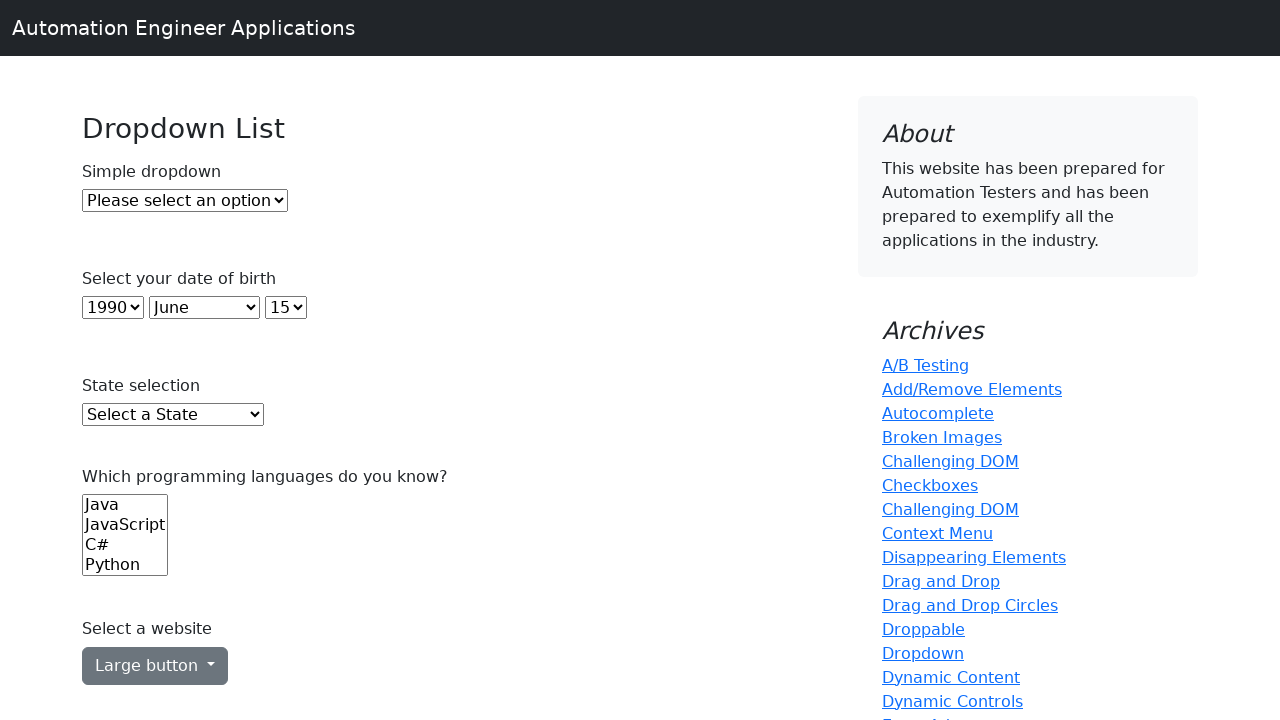

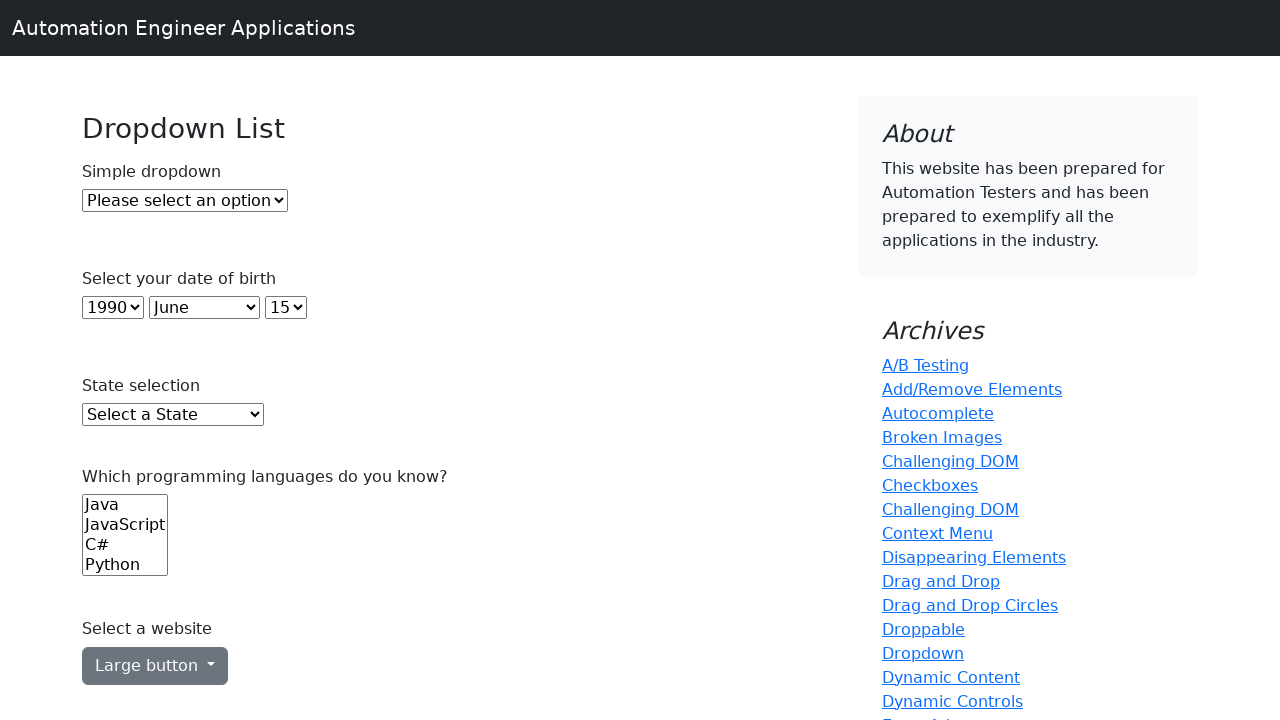